Tests navigation by clicking on "Browse Languages" menu item, then clicking "Start" menu item, and verifying the h2 heading text is "Welcome to 99 Bottles of Beer"

Starting URL: http://www.99-bottles-of-beer.net/

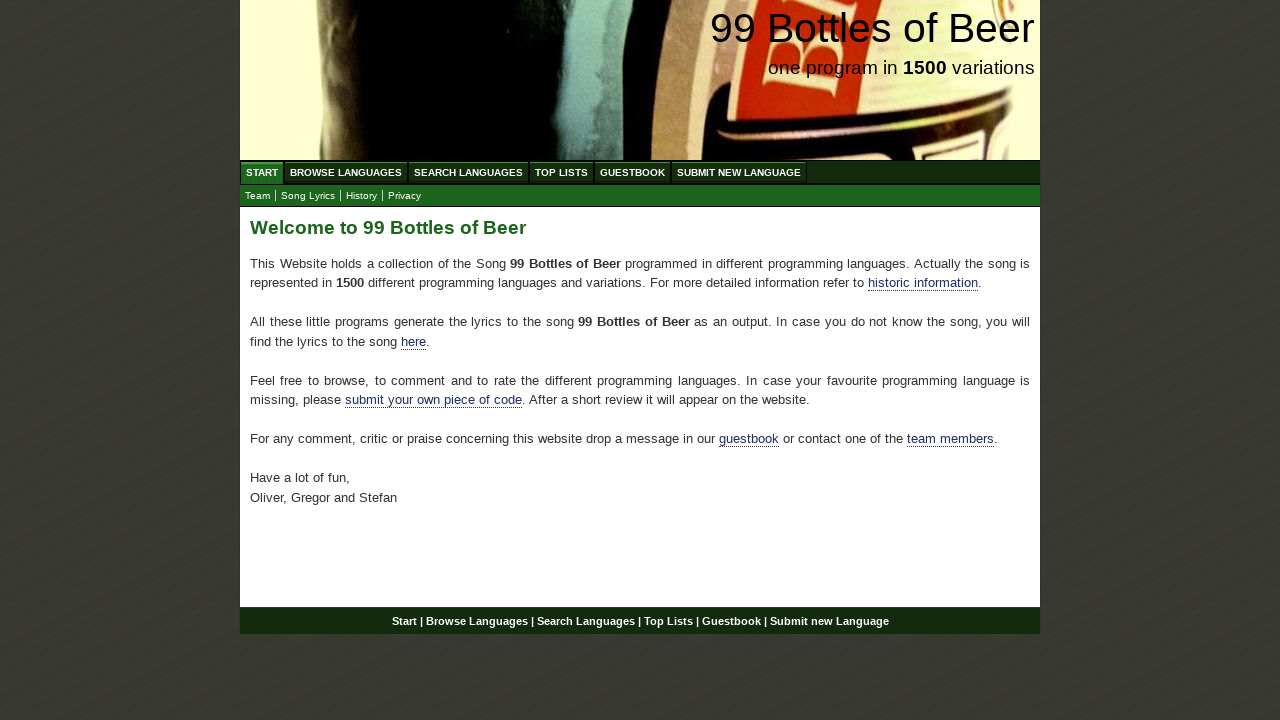

Clicked on 'Browse Languages' menu item at (346, 172) on xpath=//a[@href='/abc.html']
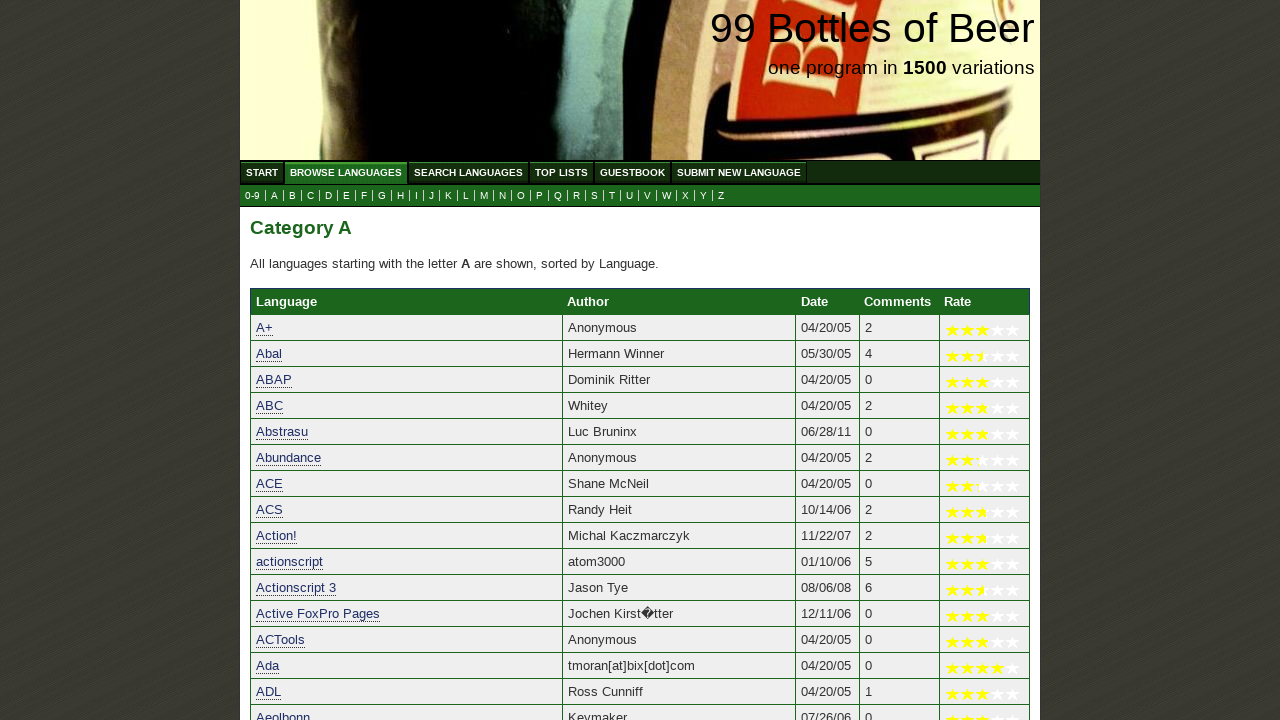

Clicked on 'Start' menu item at (262, 172) on xpath=//a[@href='/']
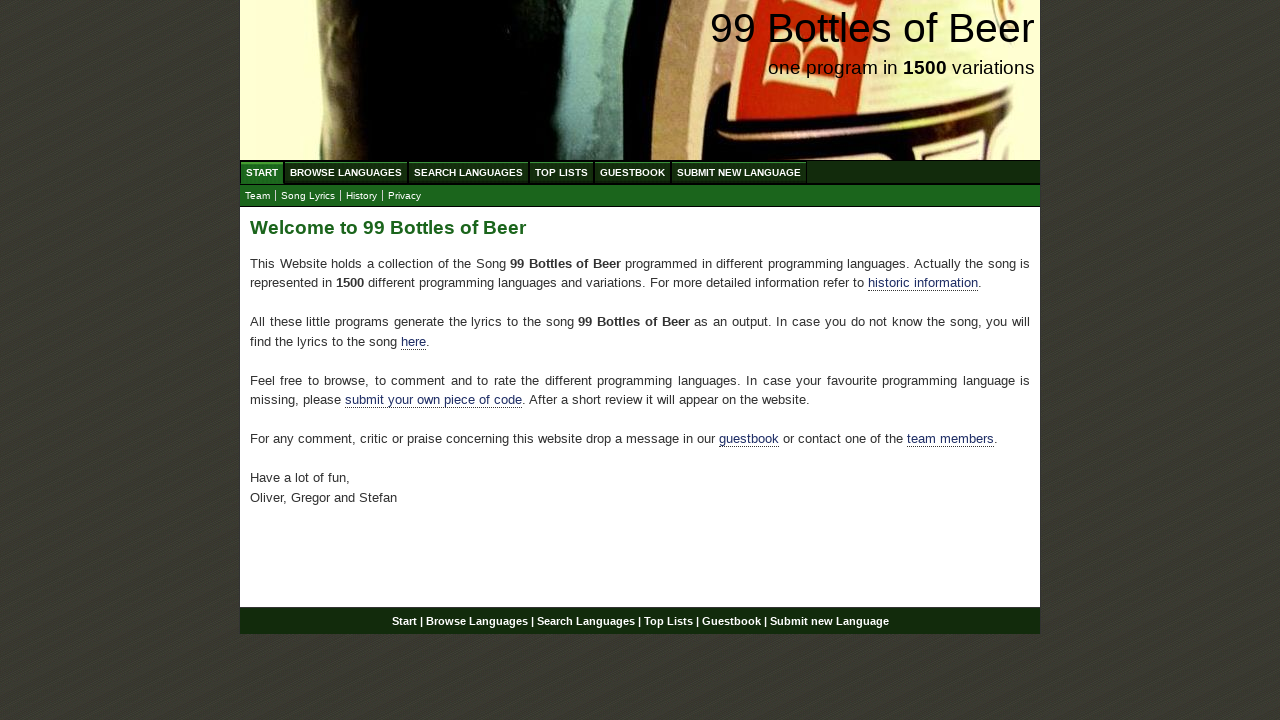

Waited for h2 heading to load
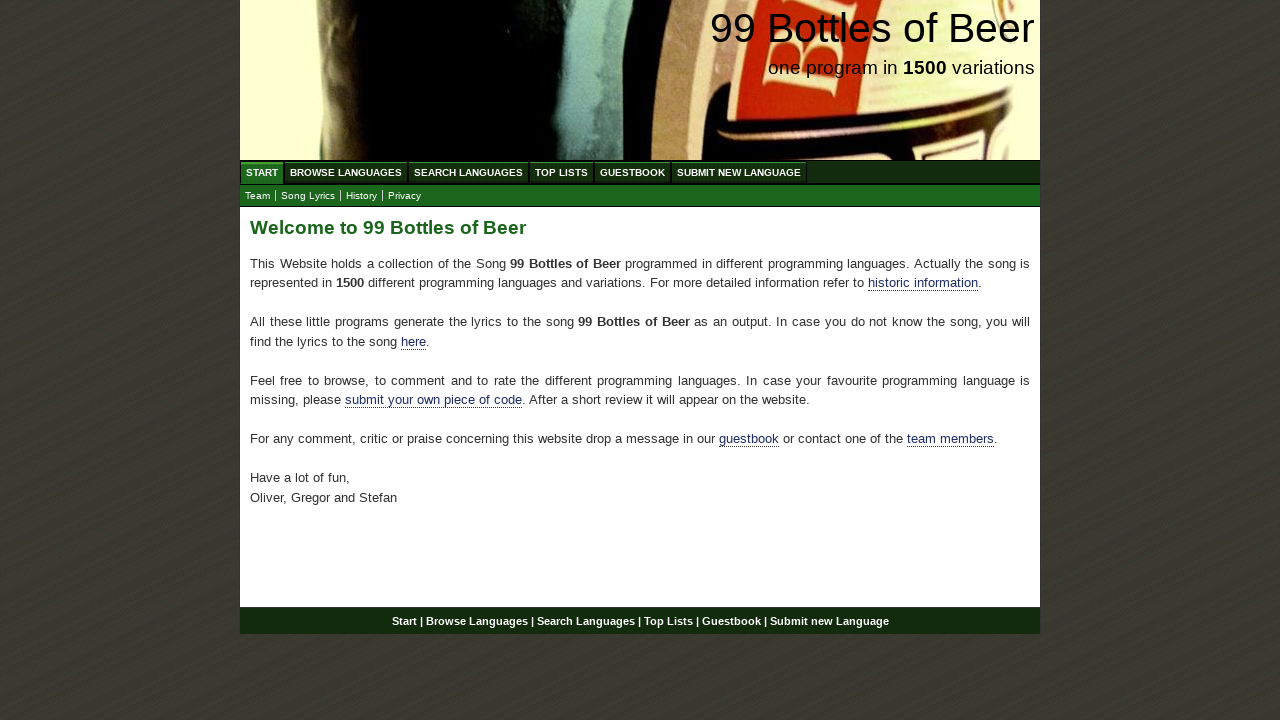

Retrieved h2 heading text content
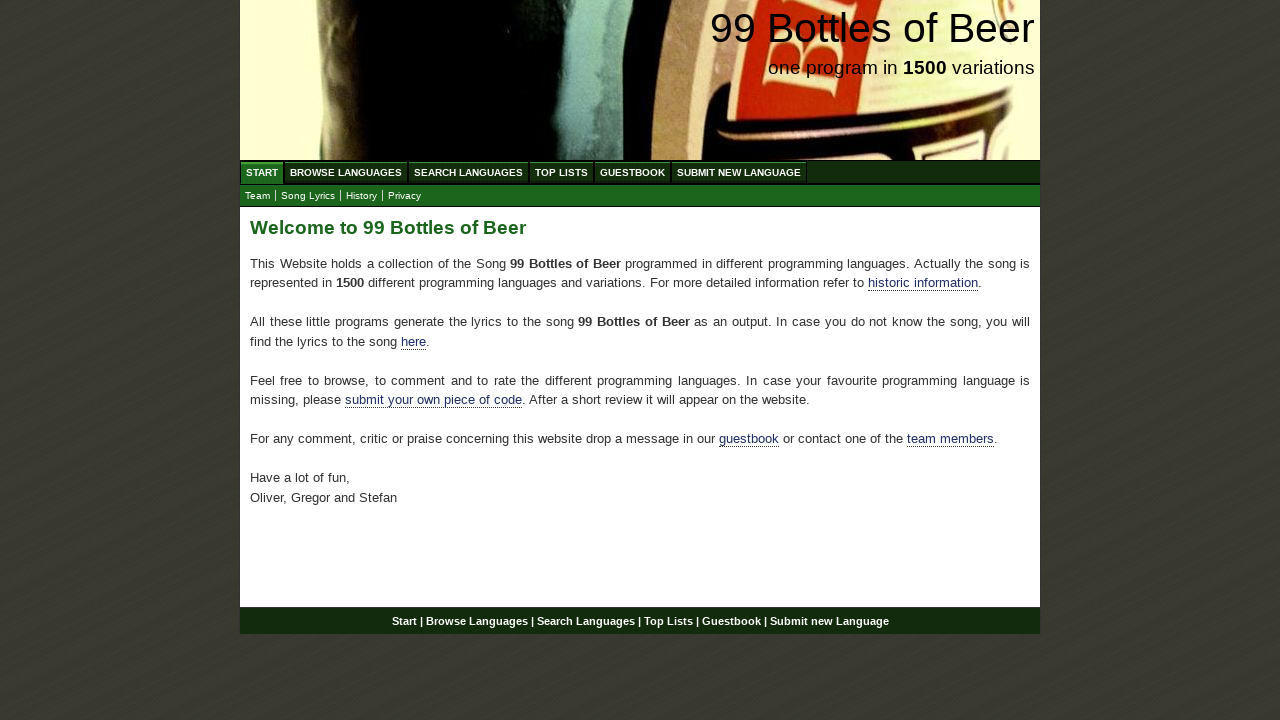

Verified h2 heading text is 'Welcome to 99 Bottles of Beer'
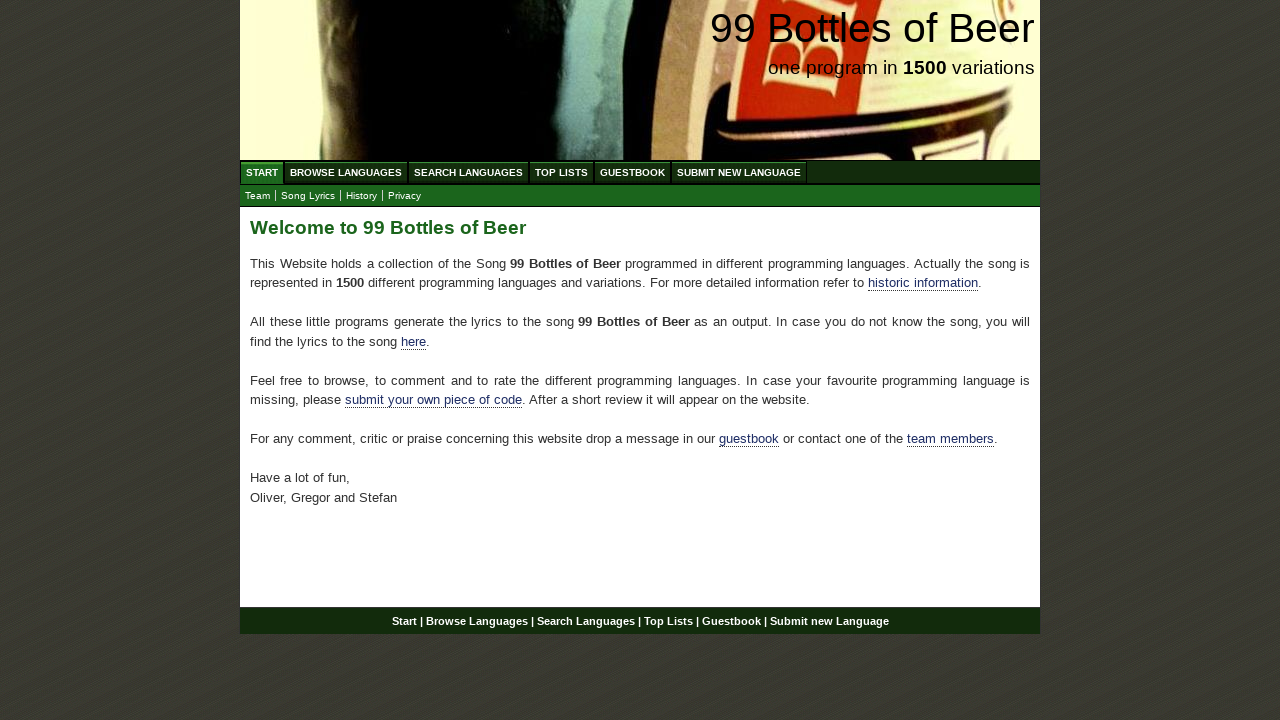

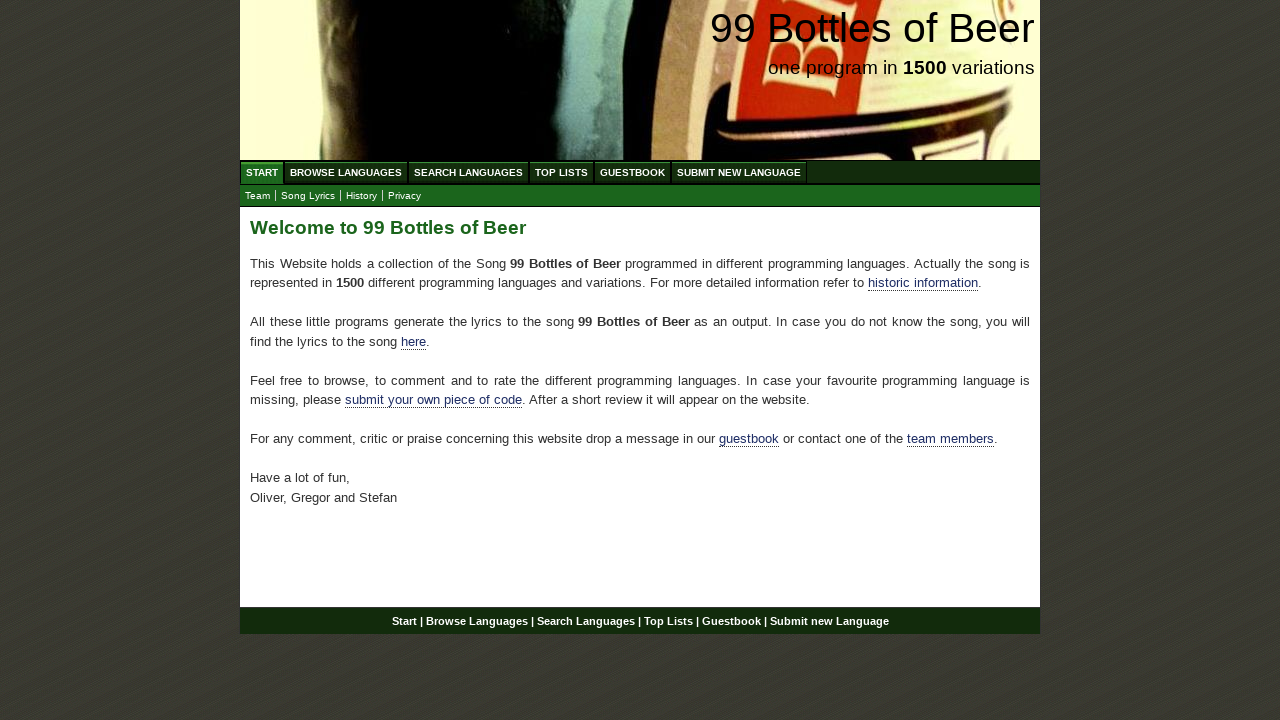